Tests the river level search functionality by selecting a month and year from dropdowns, clicking the search button, and waiting for the results table to load.

Starting URL: https://proamanaus.com.br/nivel-dos-rios

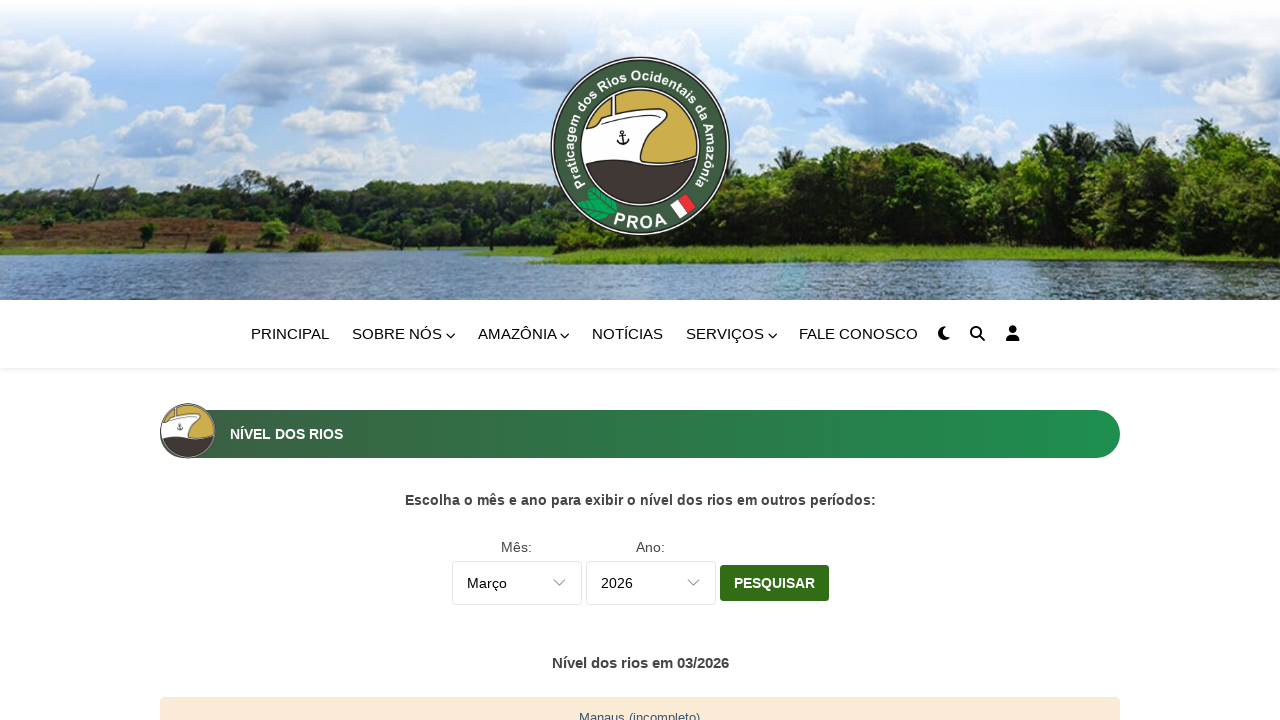

Selected 'Março' (March) from month dropdown on select[name='mes']
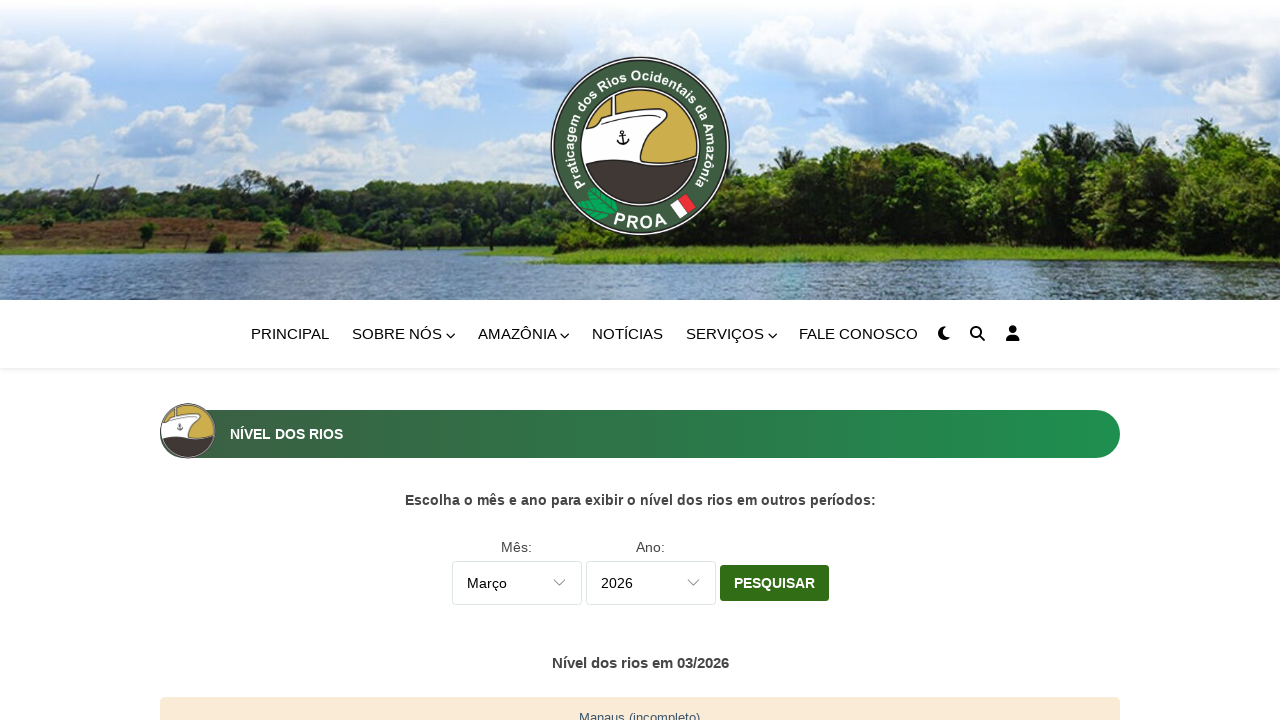

Selected '2024' from year dropdown on select[name='ano']
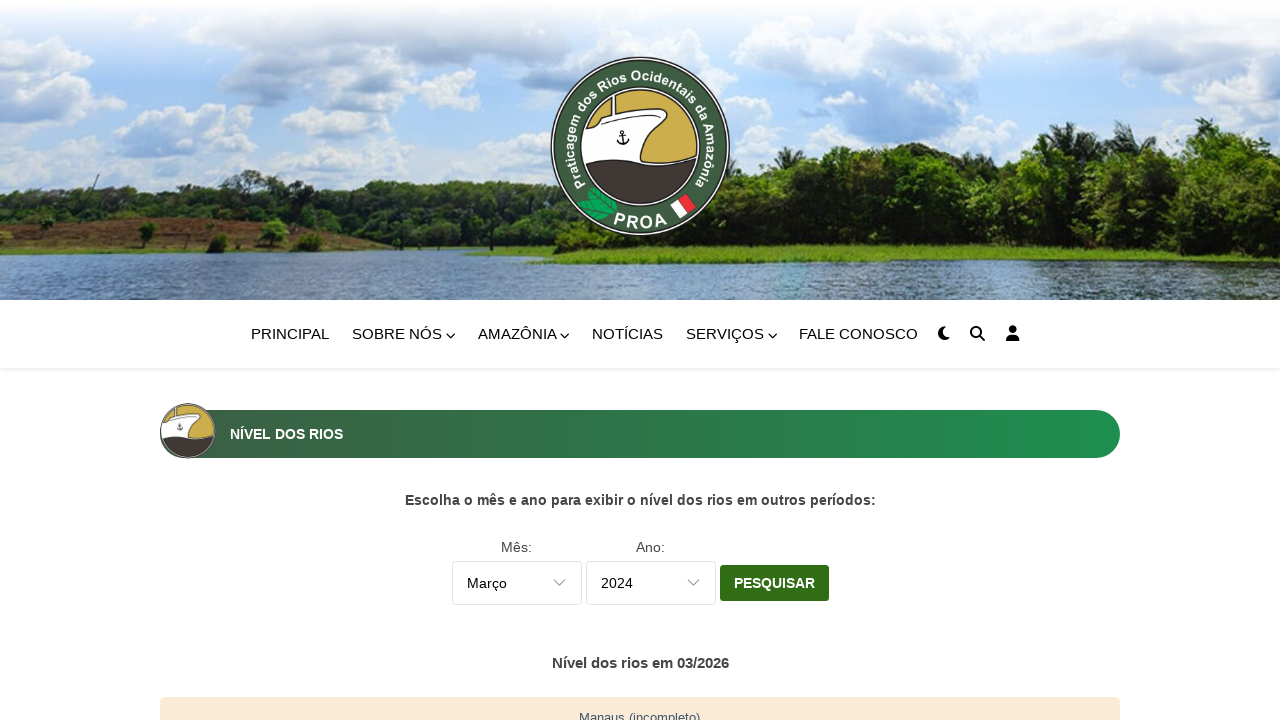

Clicked 'Pesquisar' (Search) button at (774, 583) on input.bt-submit[type='submit'][value='Pesquisar']
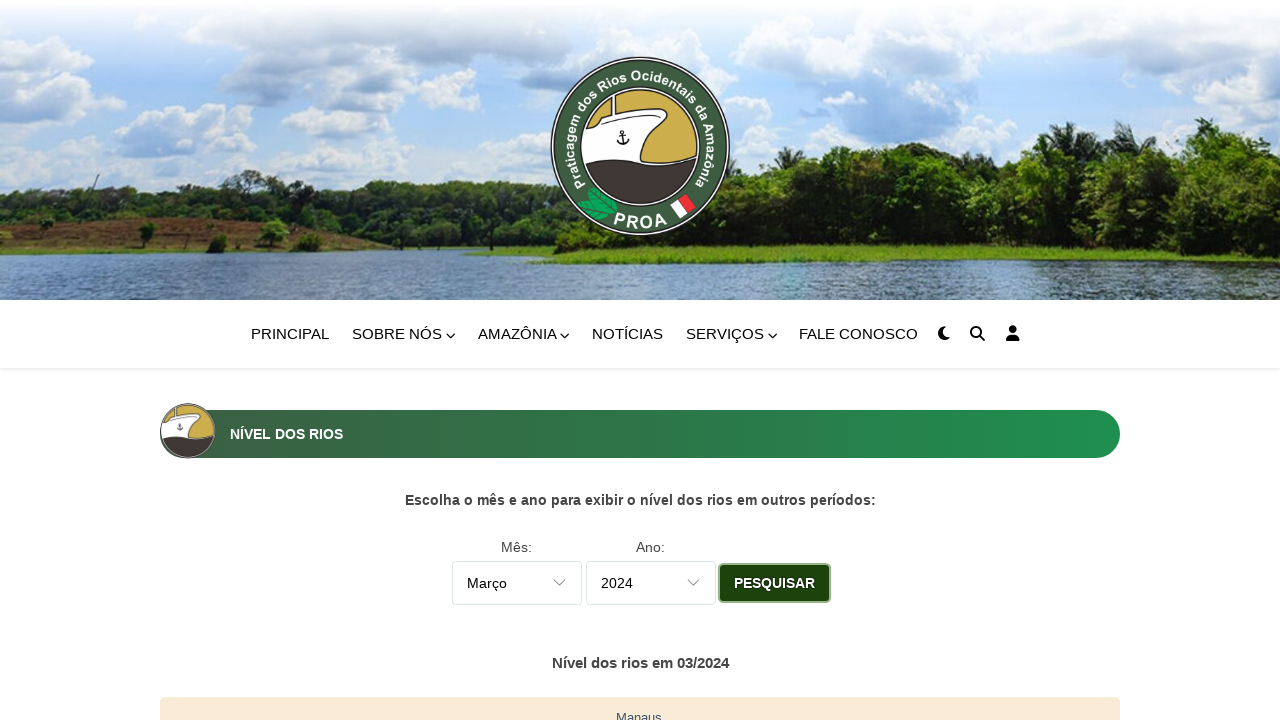

Results table loaded successfully
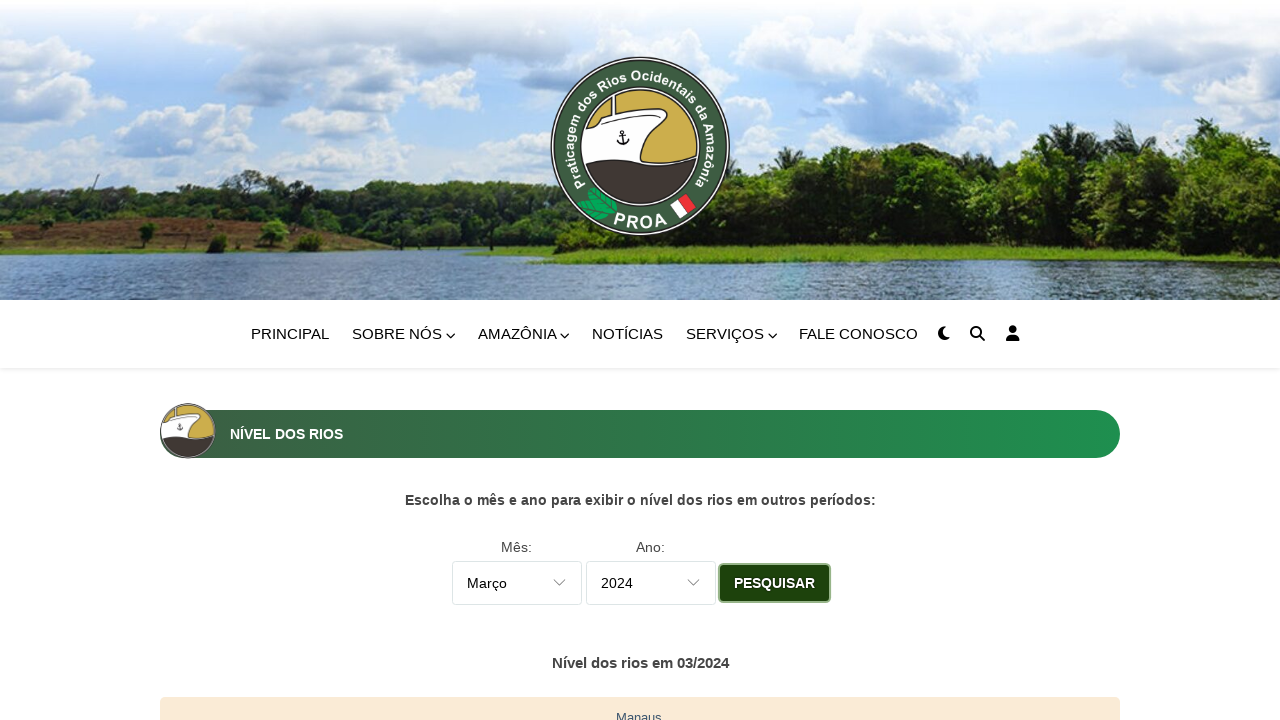

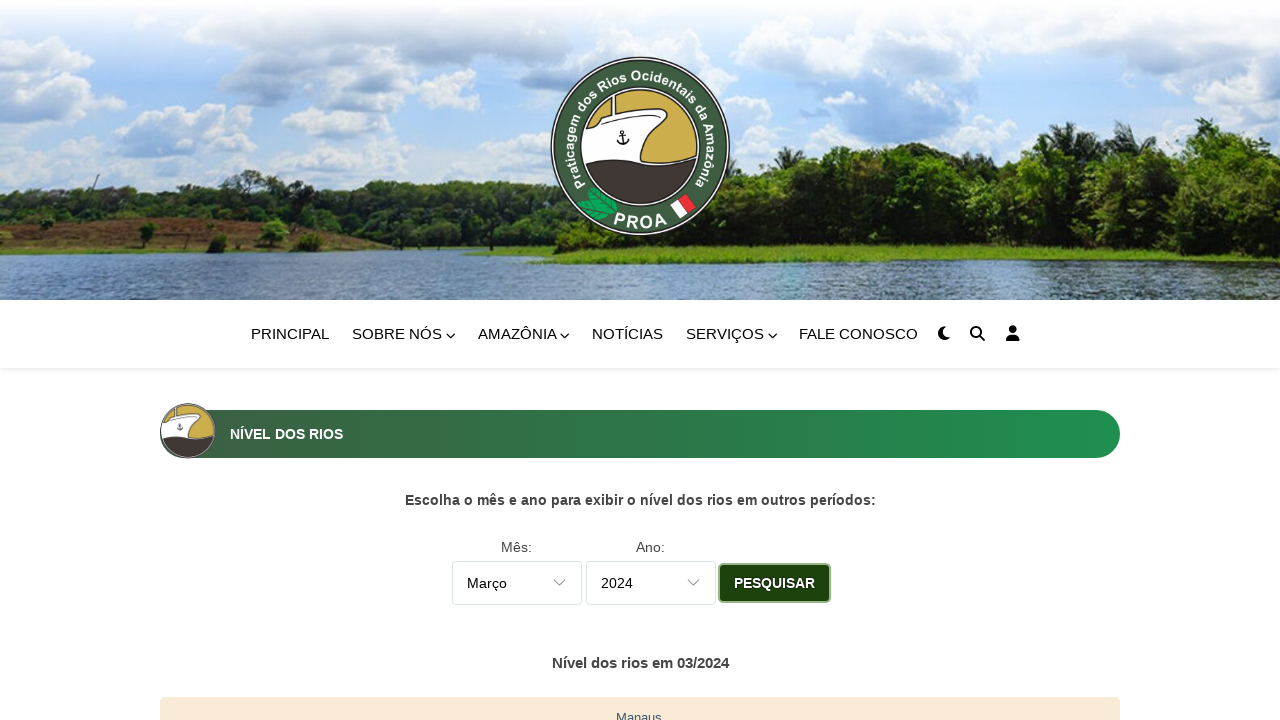